Tests show/hide functionality of a text input field by clicking hide button, checking visibility state, and conditionally showing and filling the field

Starting URL: https://rahulshettyacademy.com/AutomationPractice/

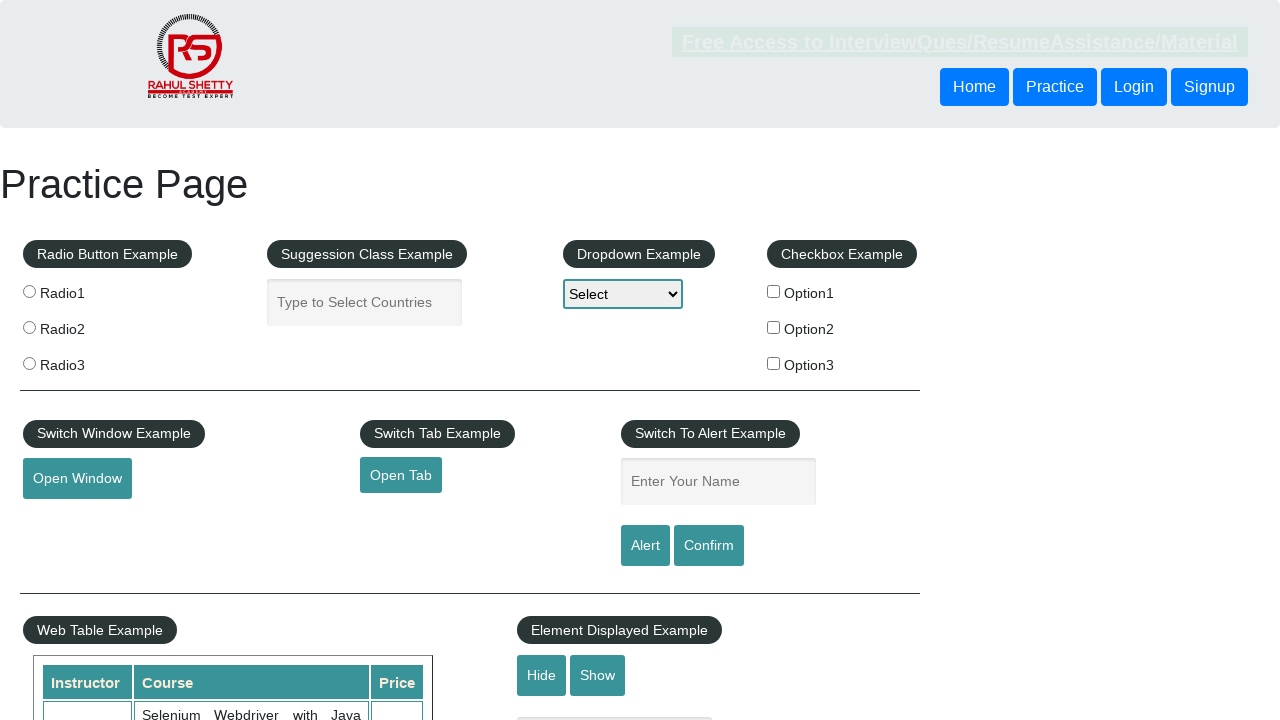

Clicked hide button to hide the text input field at (542, 675) on #hide-textbox
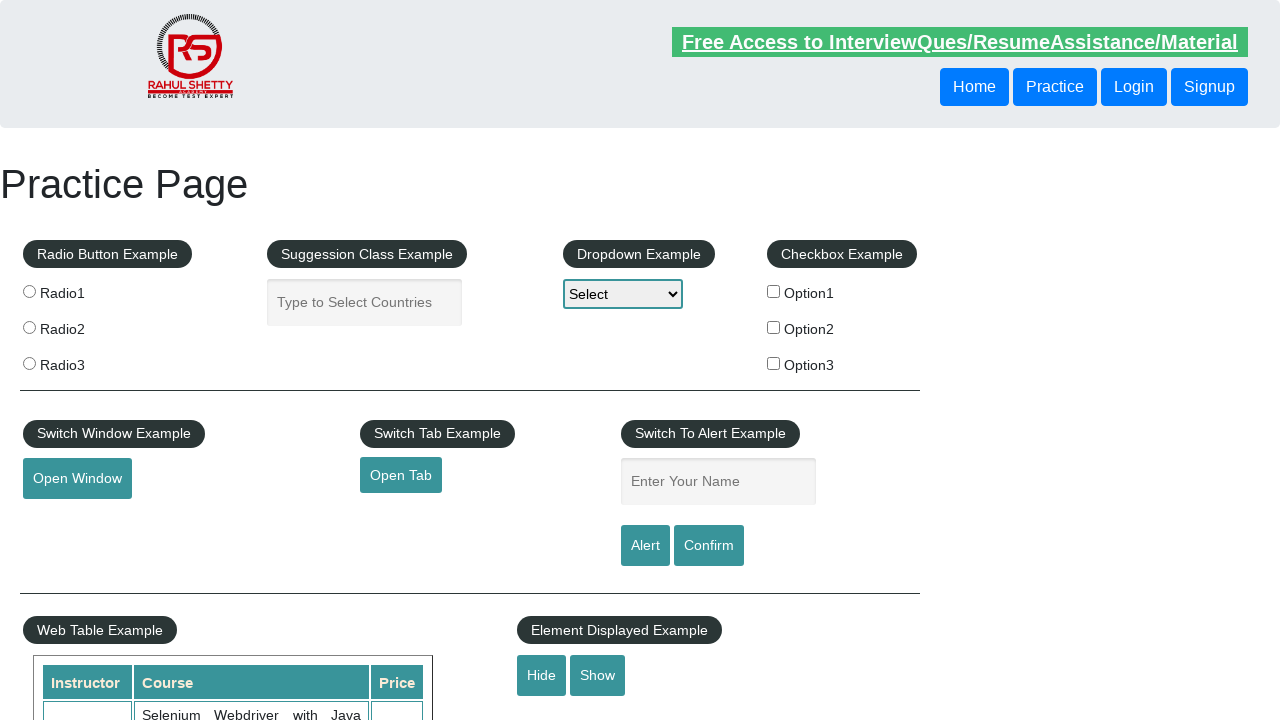

Checked visibility state of text input field
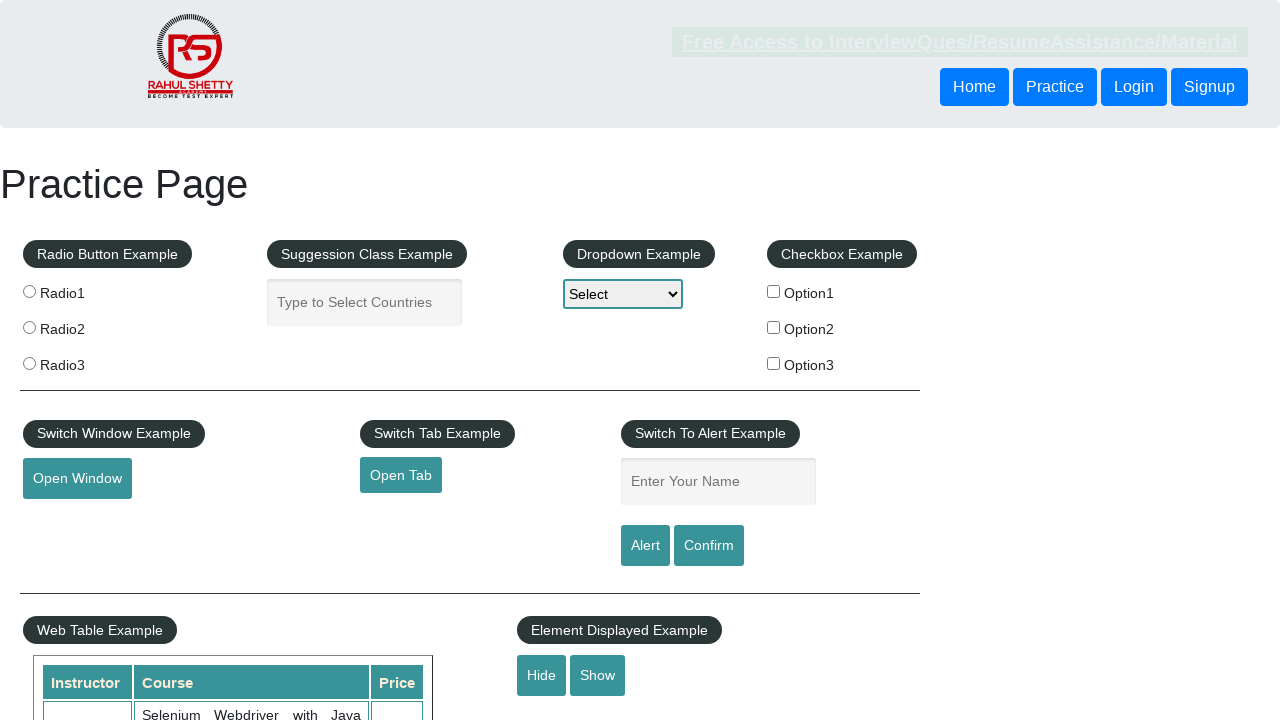

Text field is hidden - clicked show button to display it at (598, 675) on #show-textbox
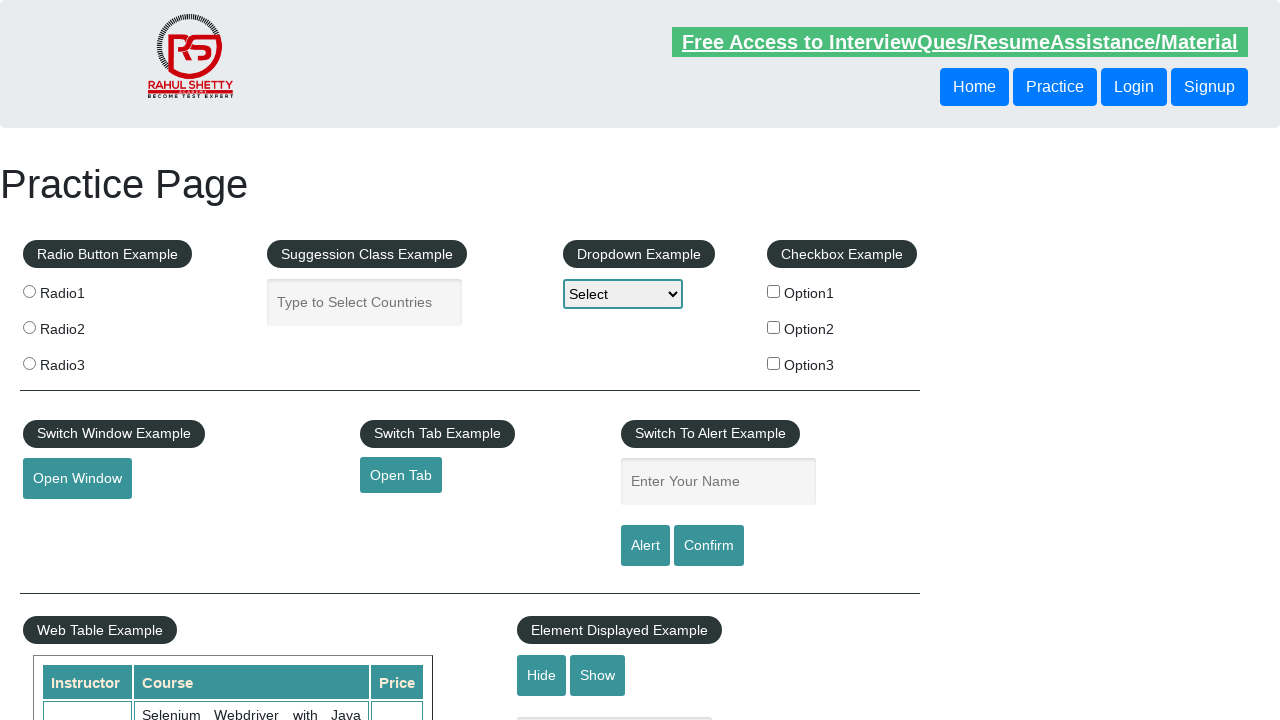

Filled text field with 'Abhijeet' on input#displayed-text
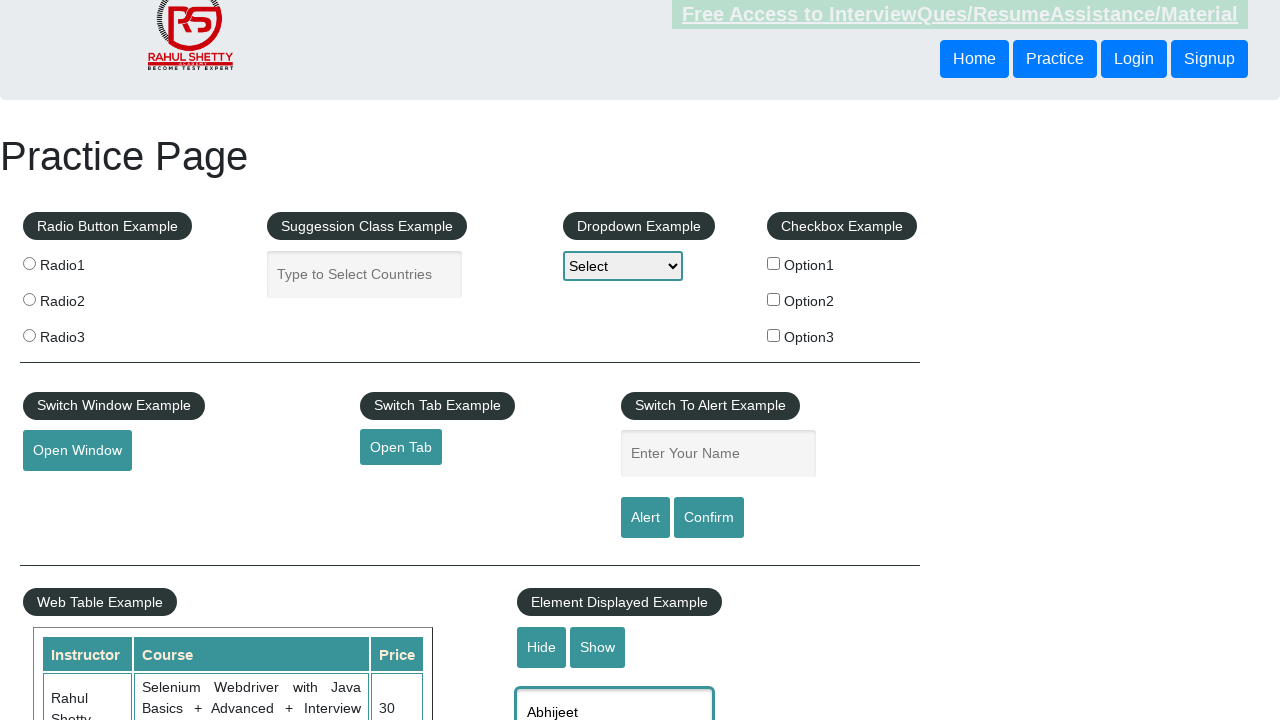

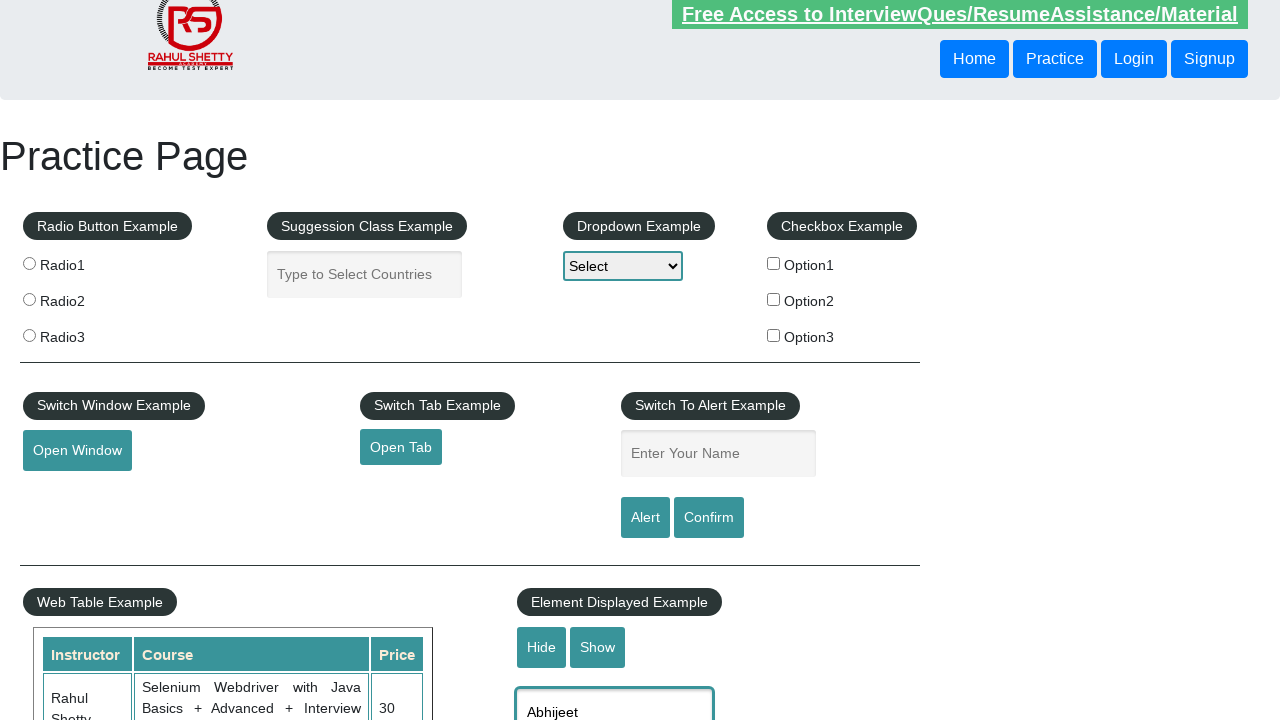